Tests the Percentage Difference Calculator by entering two values and calculating the percentage difference between them.

Starting URL: https://www.calculator.net/percent-calculator.html

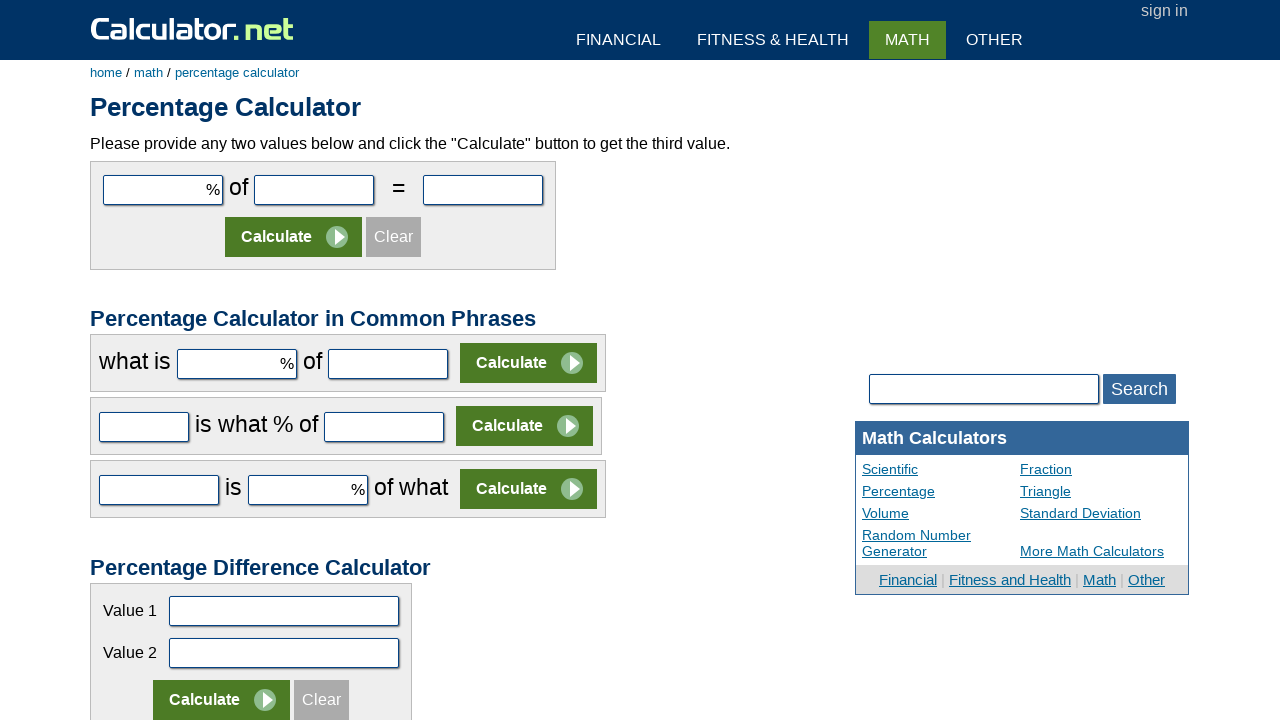

Cleared first input field (c3par1) on input[name='c3par1']
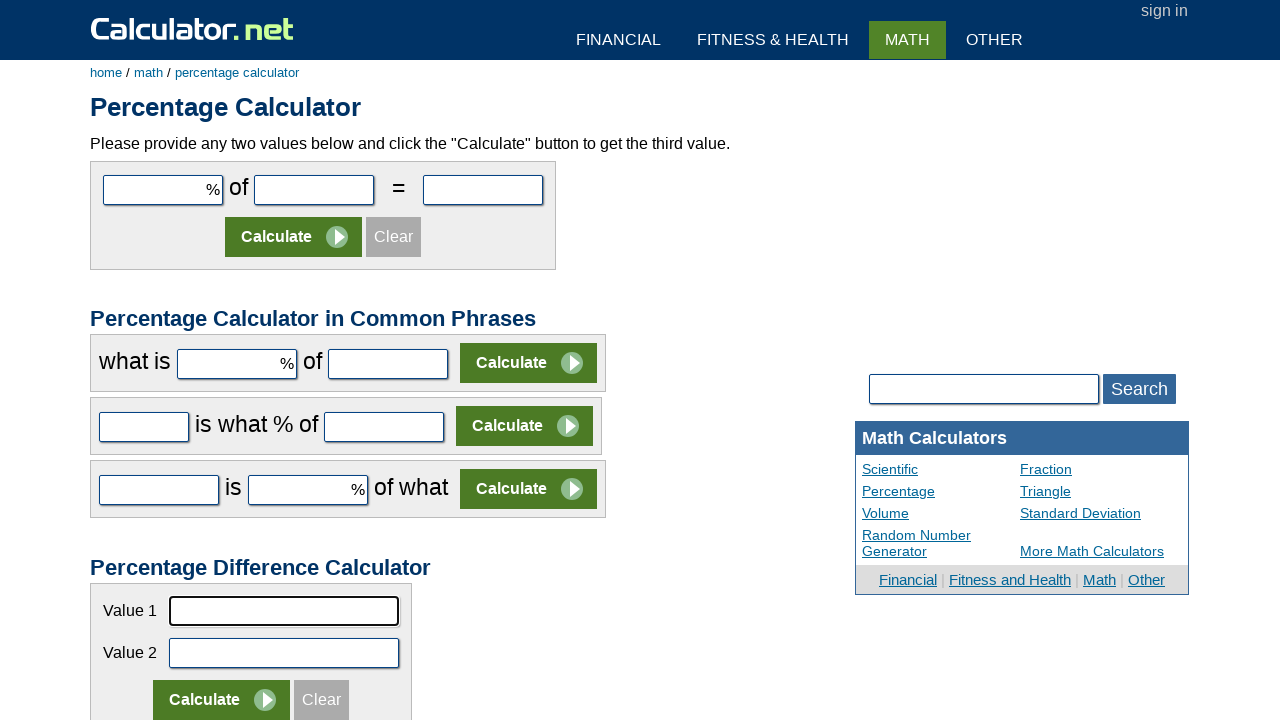

Entered 80 in first input field on input[name='c3par1']
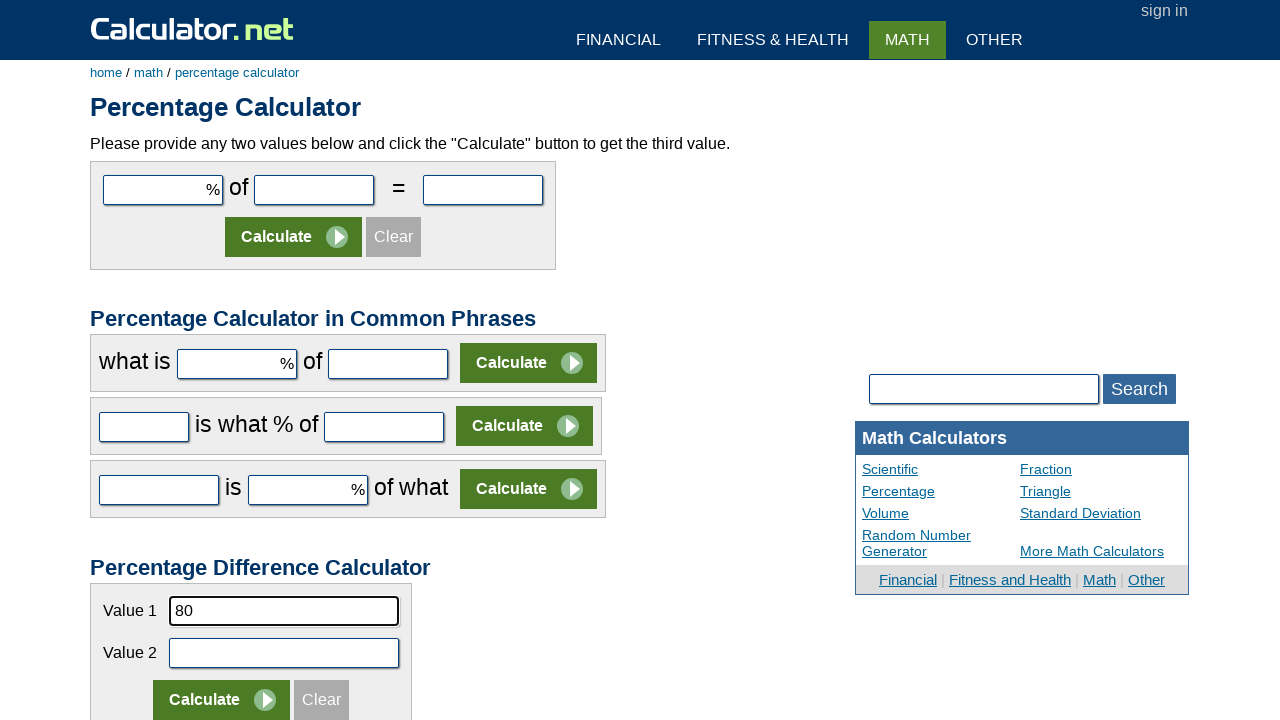

Cleared second input field (c3par2) on input[name='c3par2']
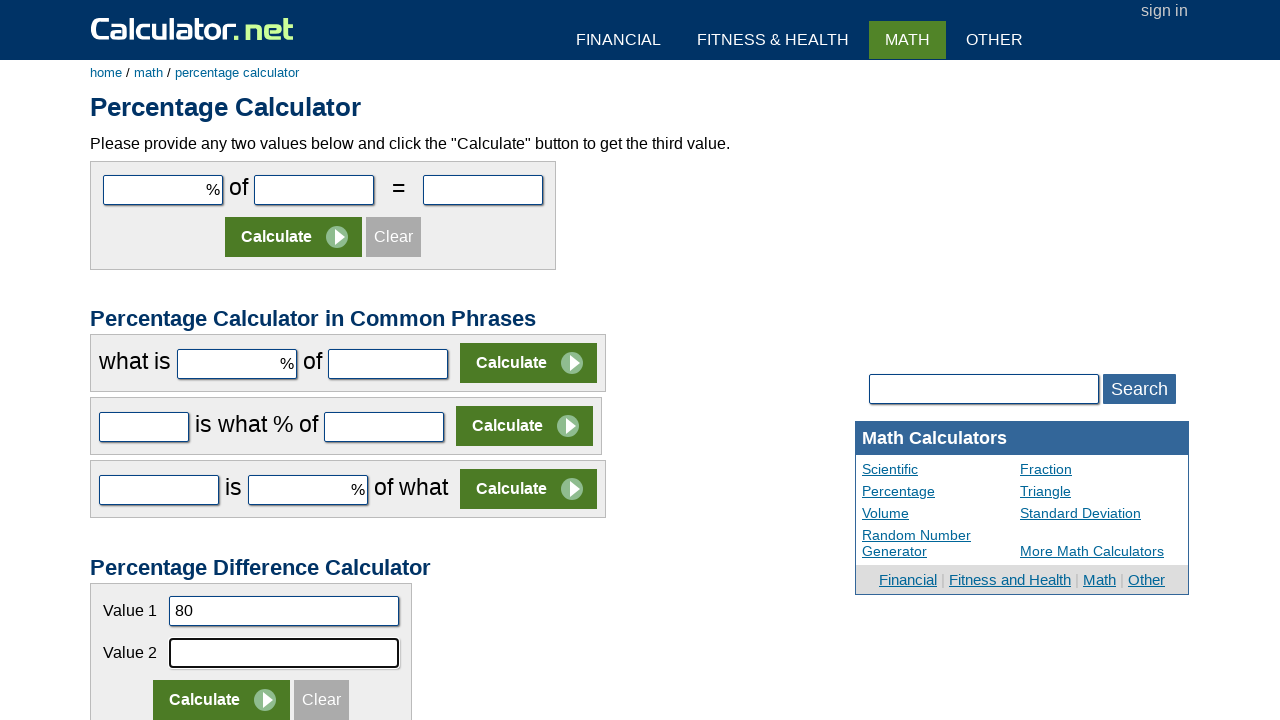

Entered 120 in second input field on input[name='c3par2']
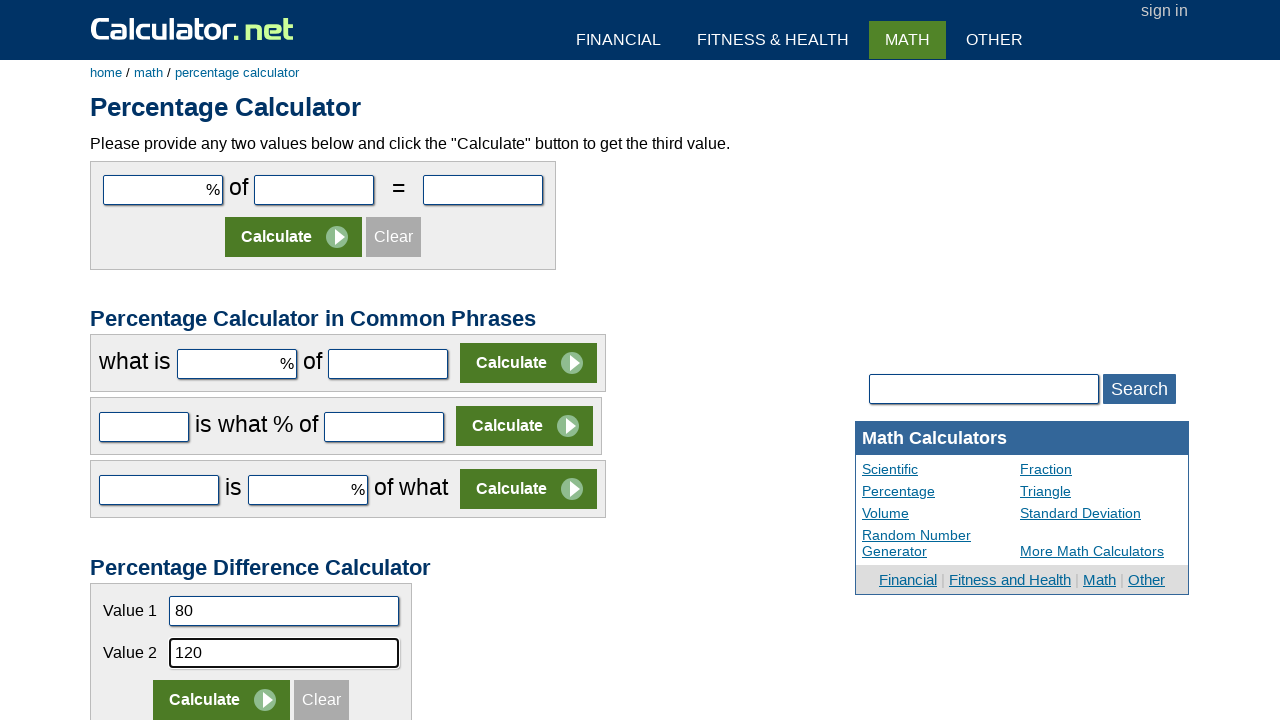

Clicked the fifth Calculate button to compute percentage difference at (222, 700) on (//input[@value='Calculate'])[5]
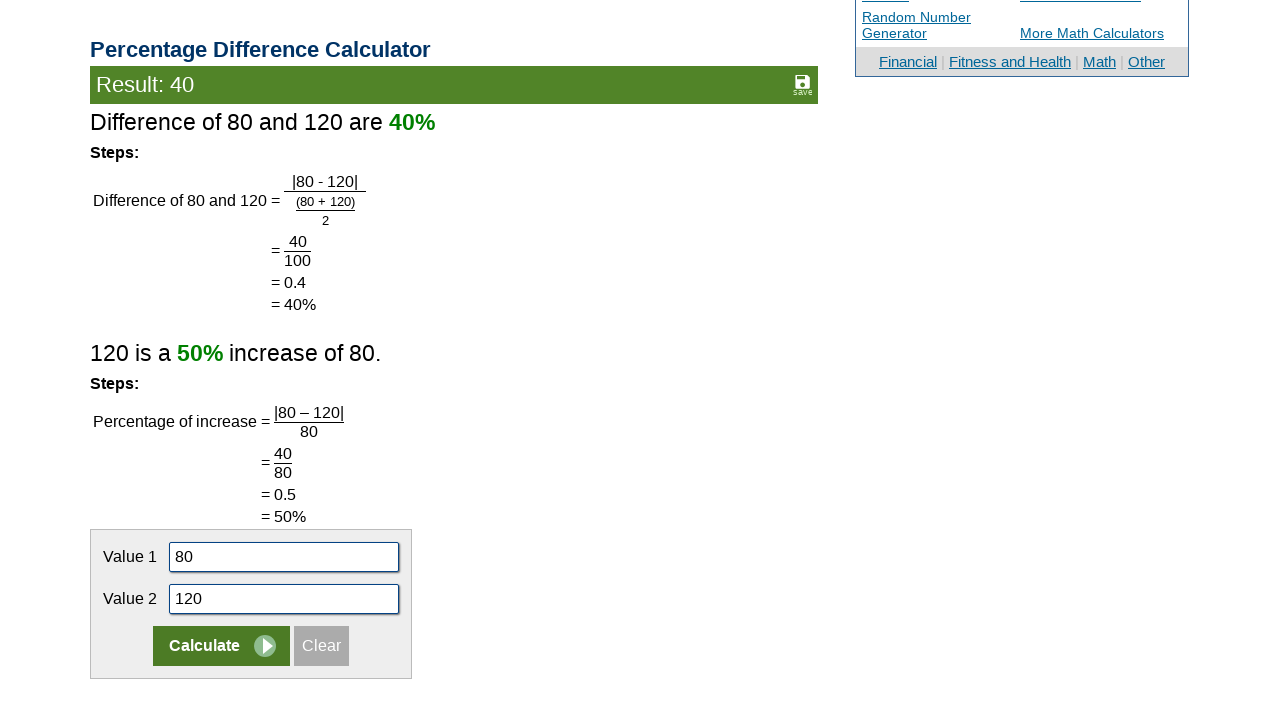

Waited 1000ms for result to appear
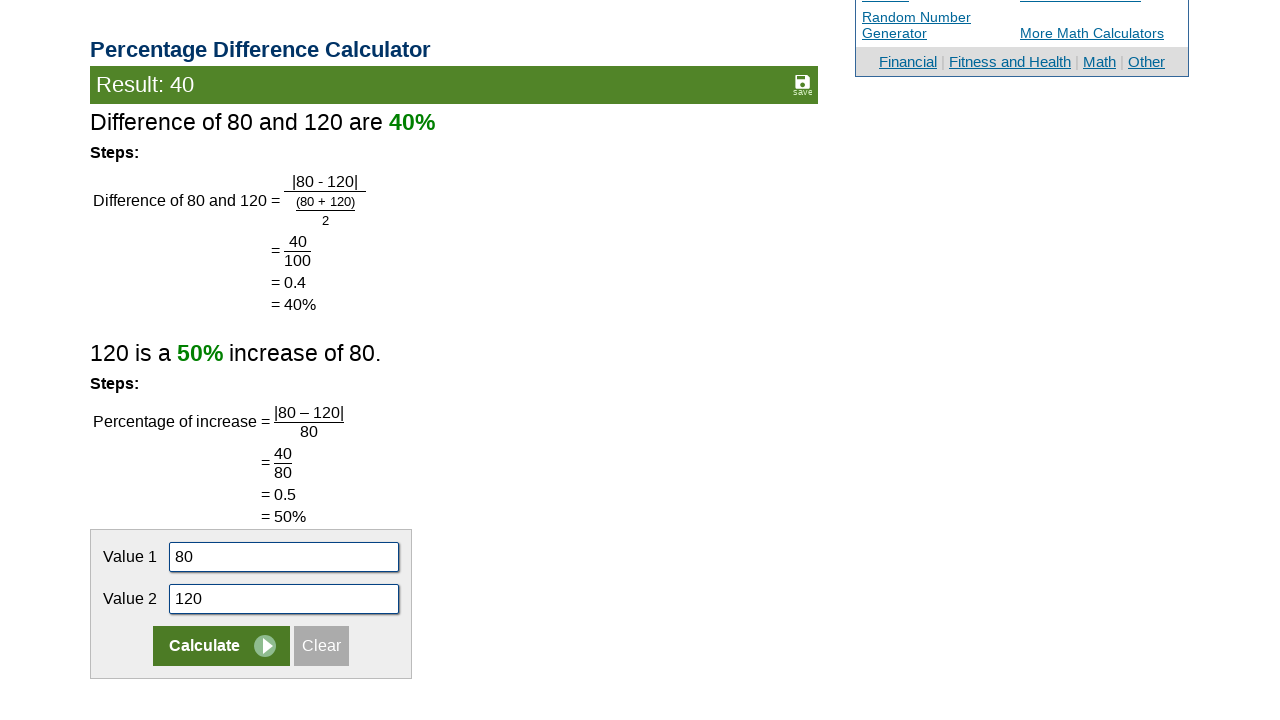

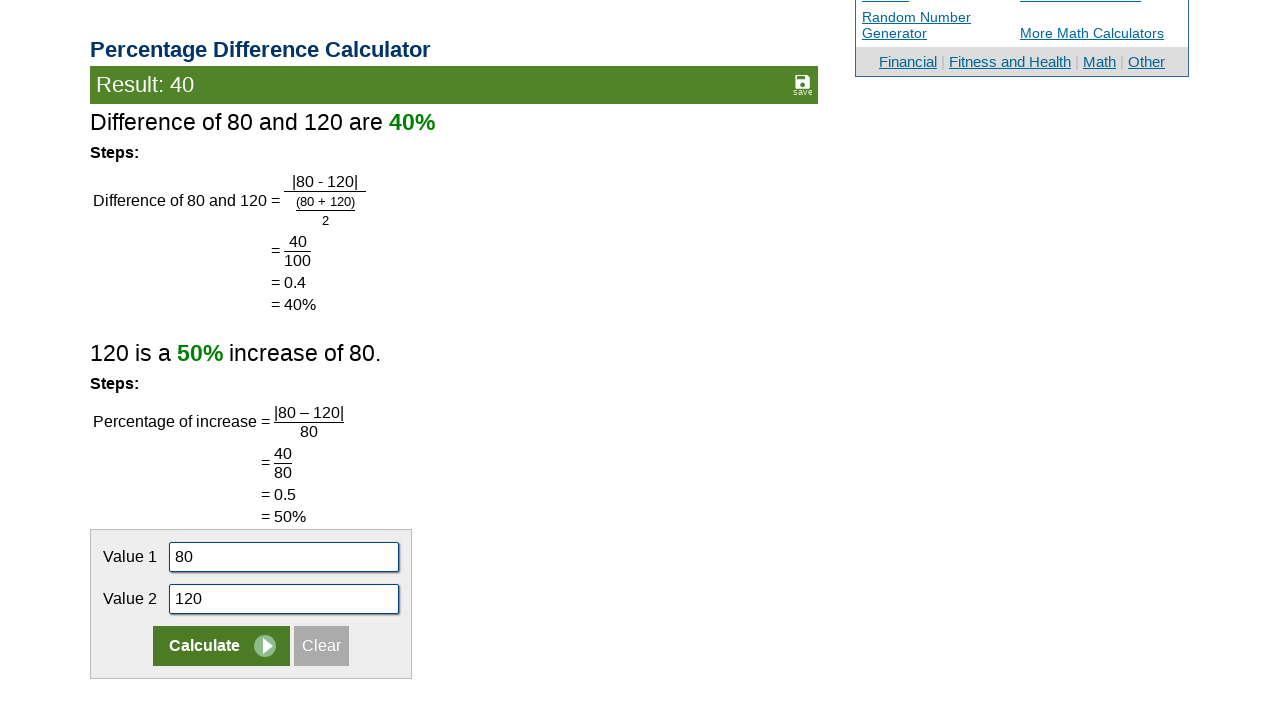